Tests double click functionality on a clickable field and verifies the status changes to "double-clicked"

Starting URL: https://www.selenium.dev/selenium/web/mouse_interaction.html

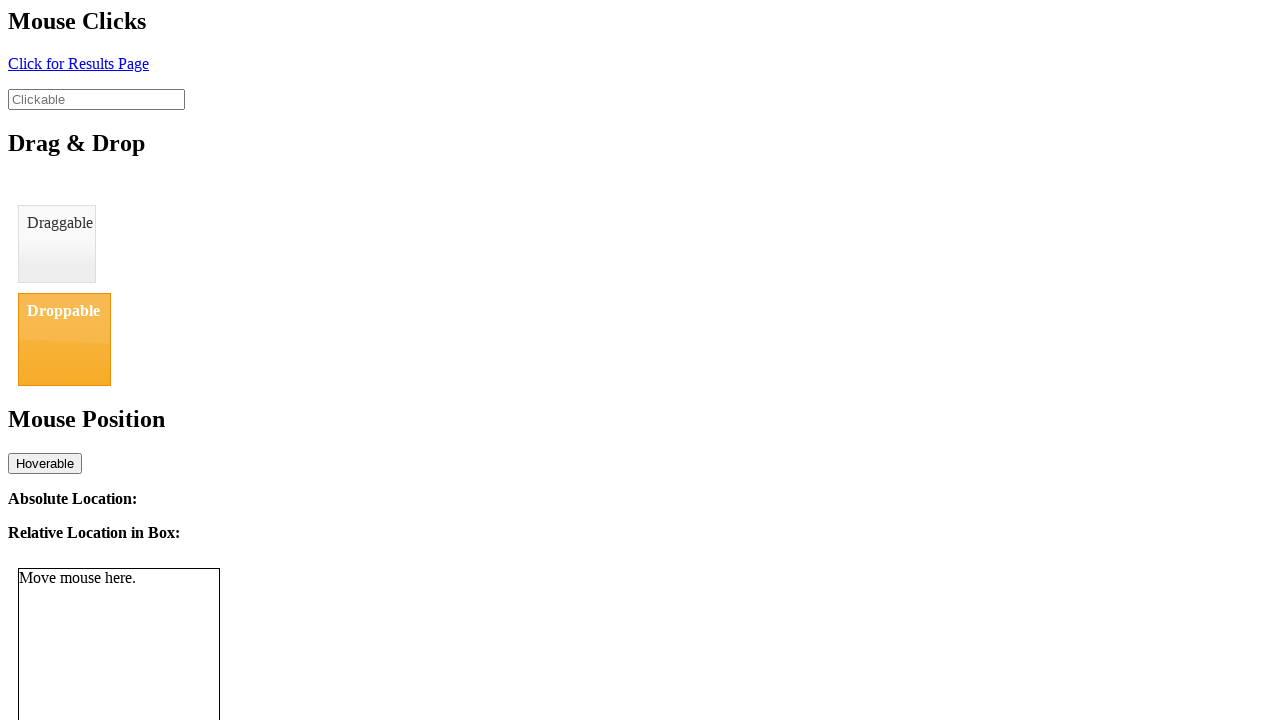

Navigated to mouse interaction test page
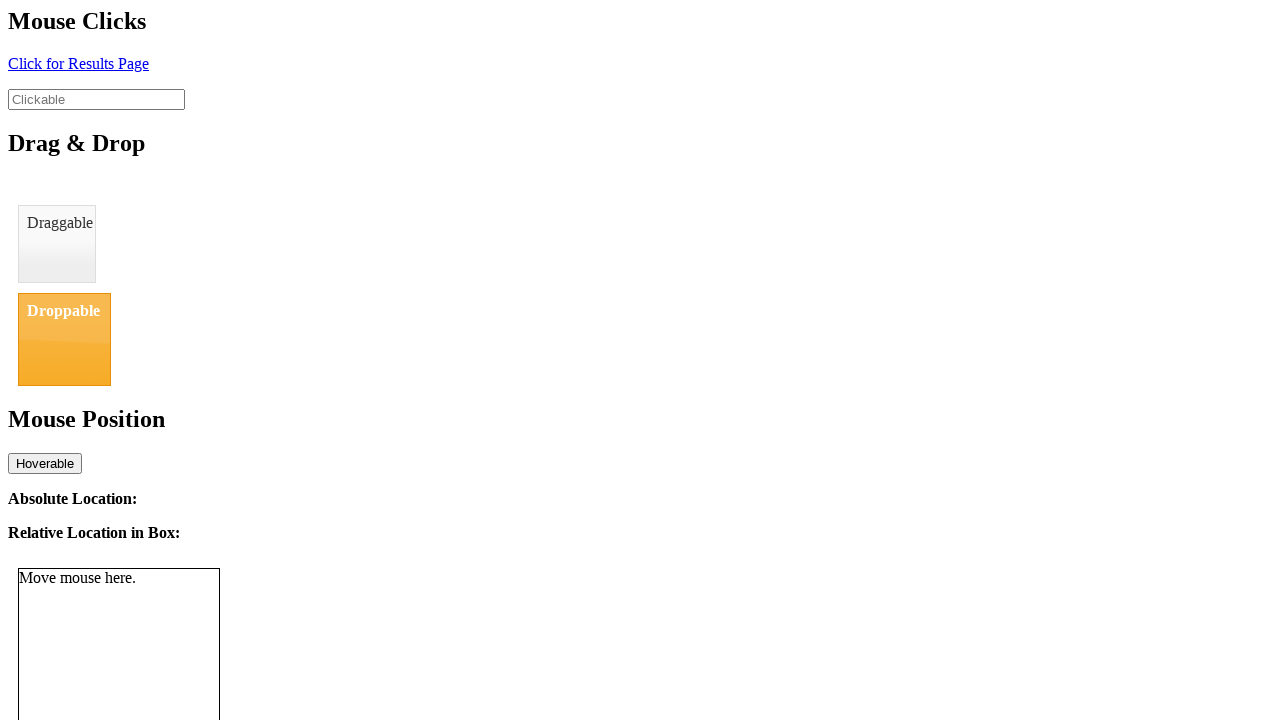

Double-clicked on the clickable field at (96, 99) on #clickable
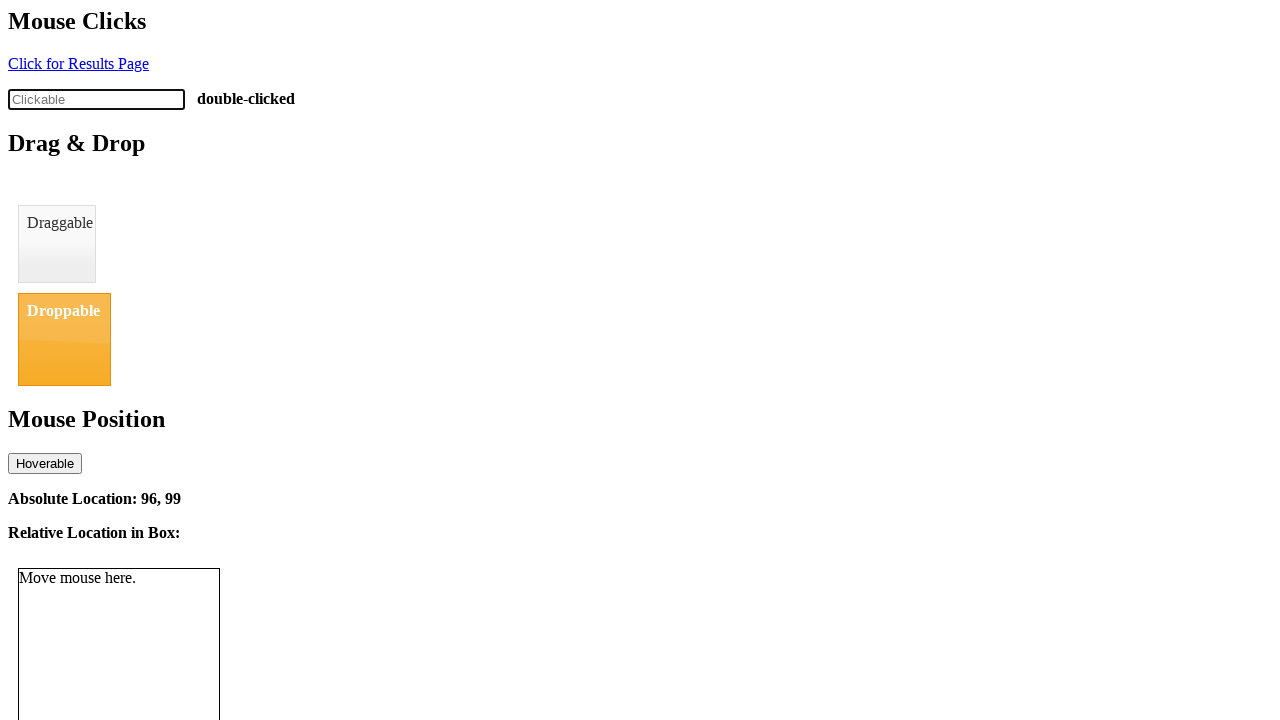

Verified status changed to 'double-clicked'
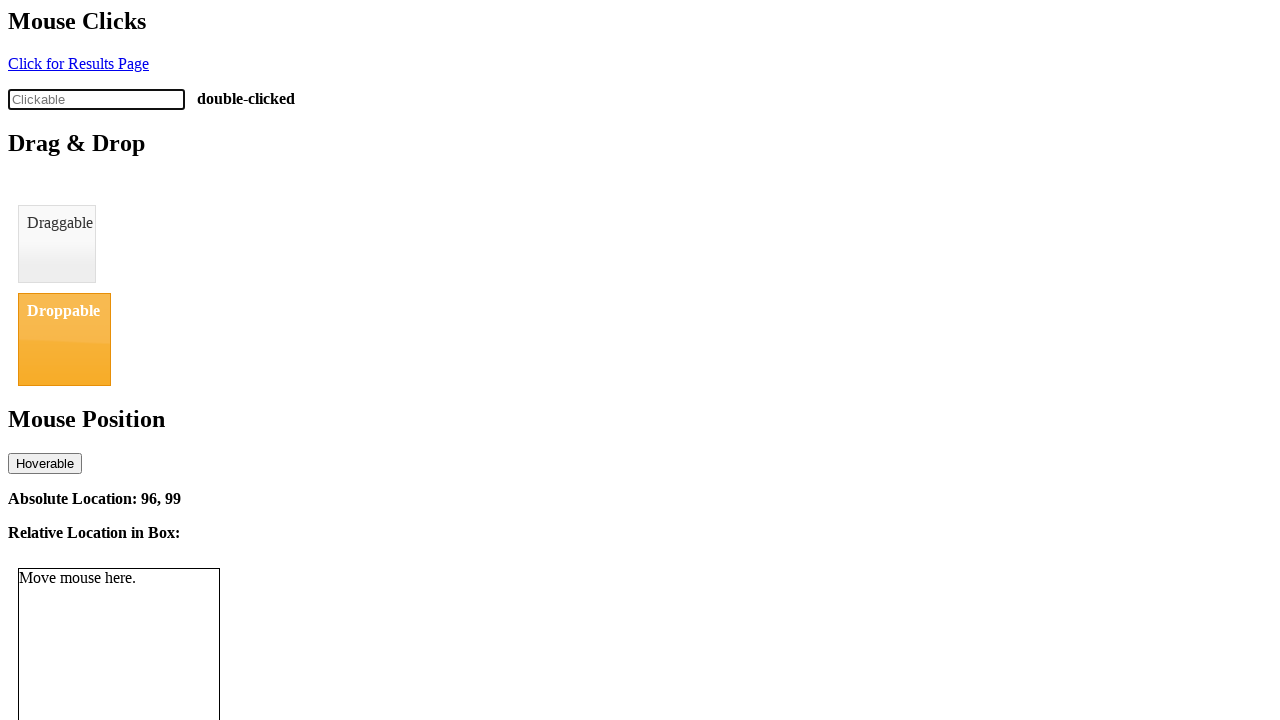

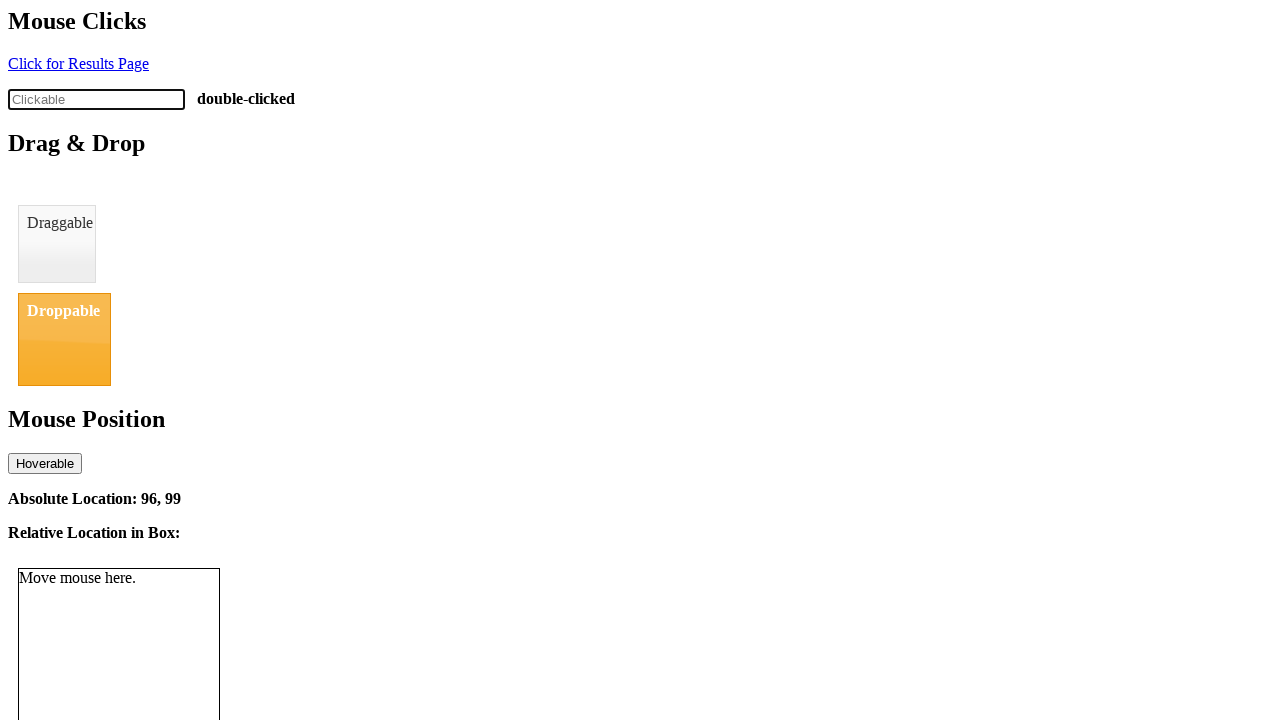